Tests the W3Schools JavaScript tryit editor by switching to the result iframe and clicking the "Click Me" button that demonstrates JavaScript functionality

Starting URL: https://www.w3schools.com/js/tryit.asp?filename=tryjs_myfirst

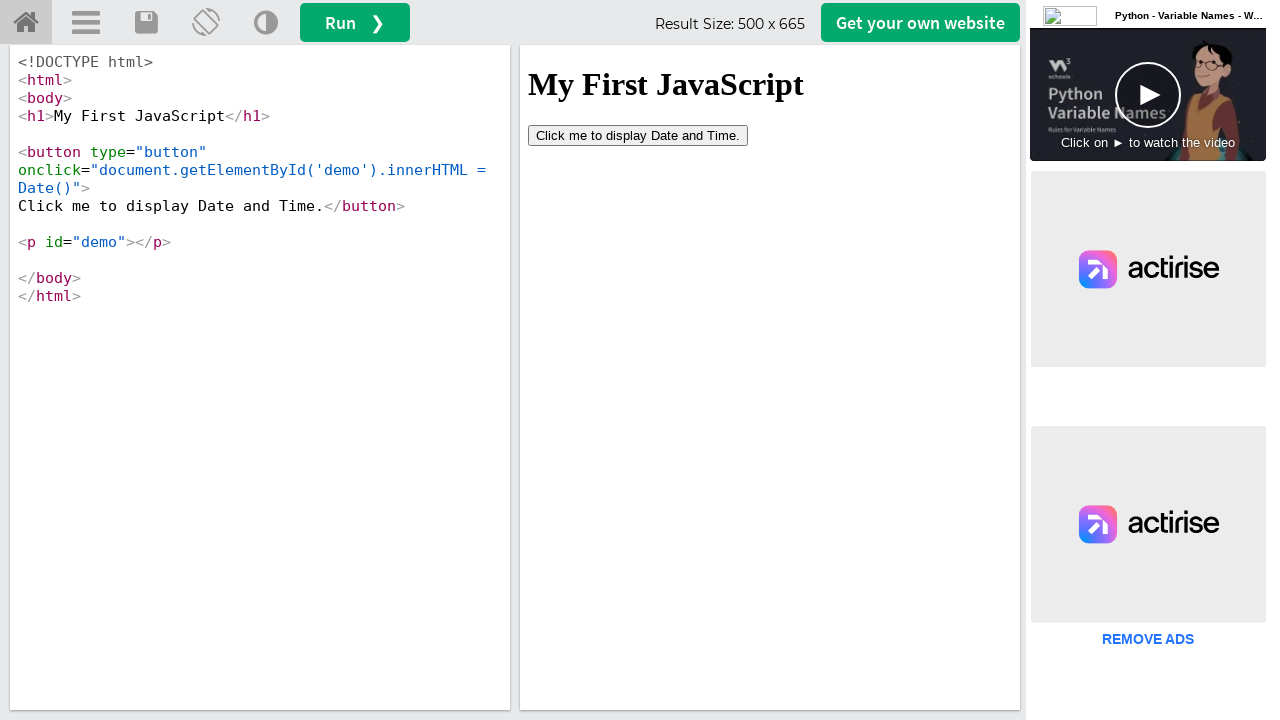

Located the first iframe (result frame) in W3Schools tryit editor
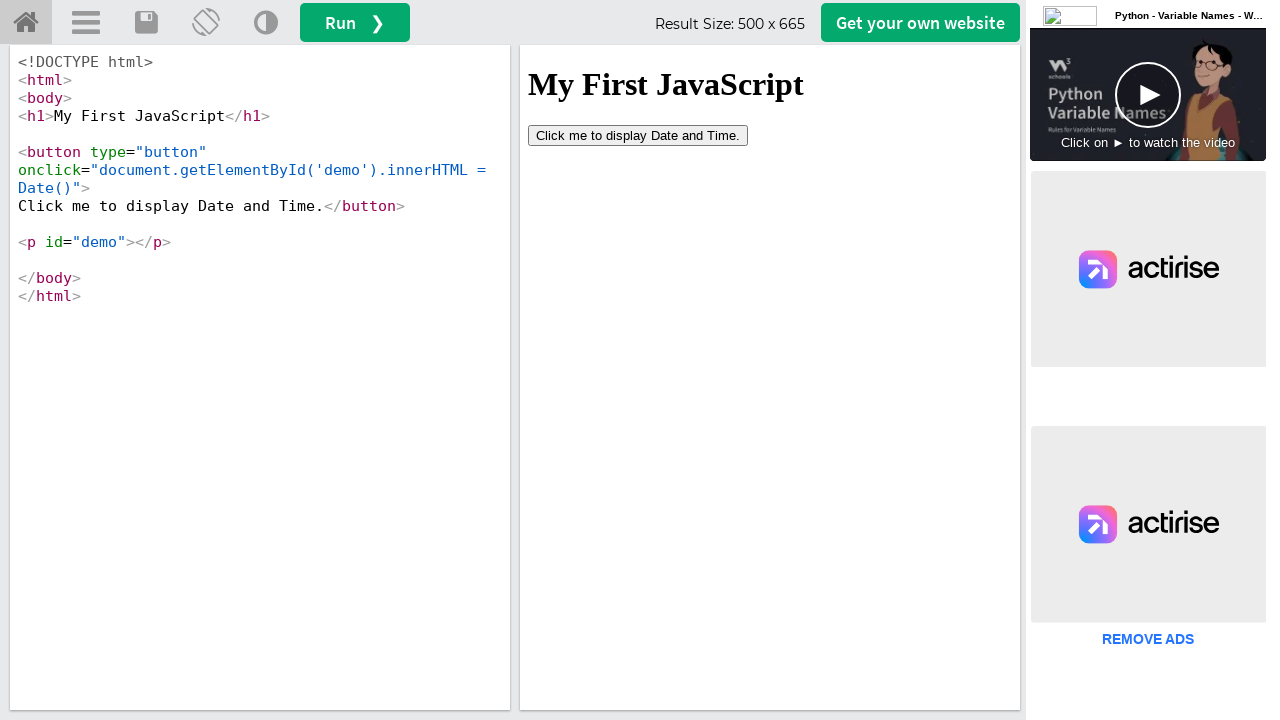

Clicked the 'Click Me' button inside the result iframe at (638, 135) on iframe >> nth=0 >> internal:control=enter-frame >> button[type='button']
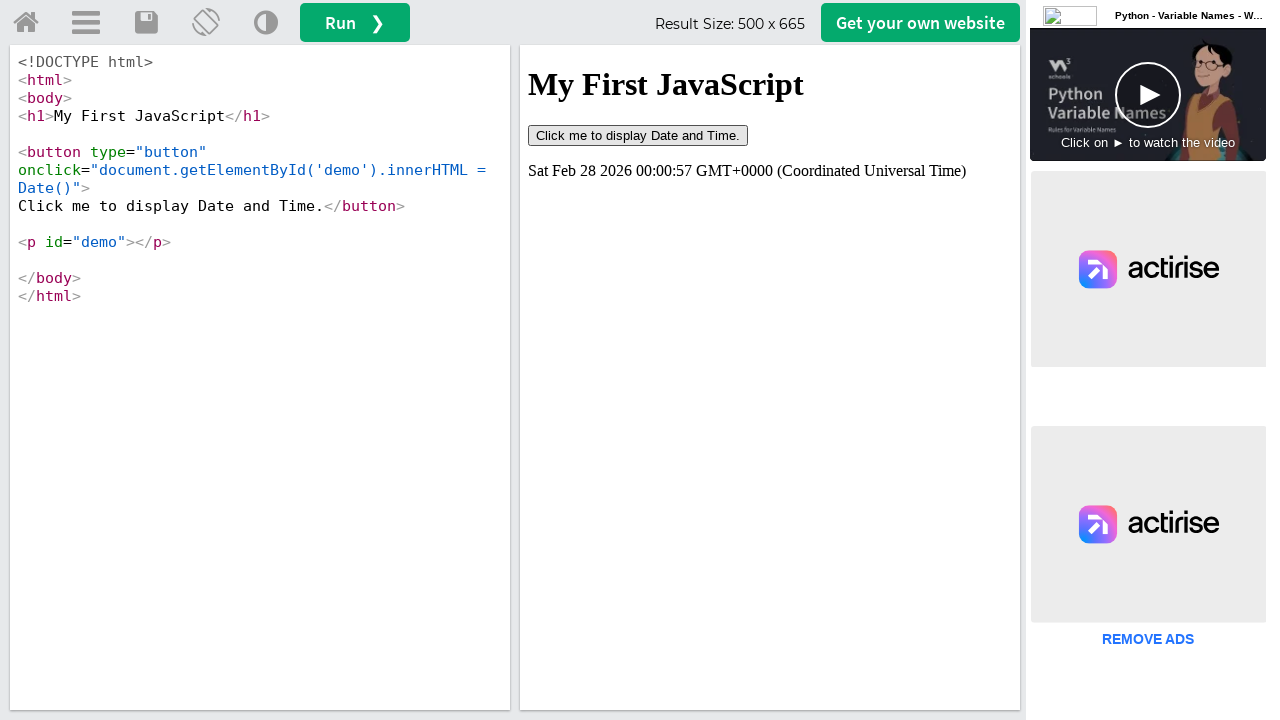

Waited 1 second for button click action to complete
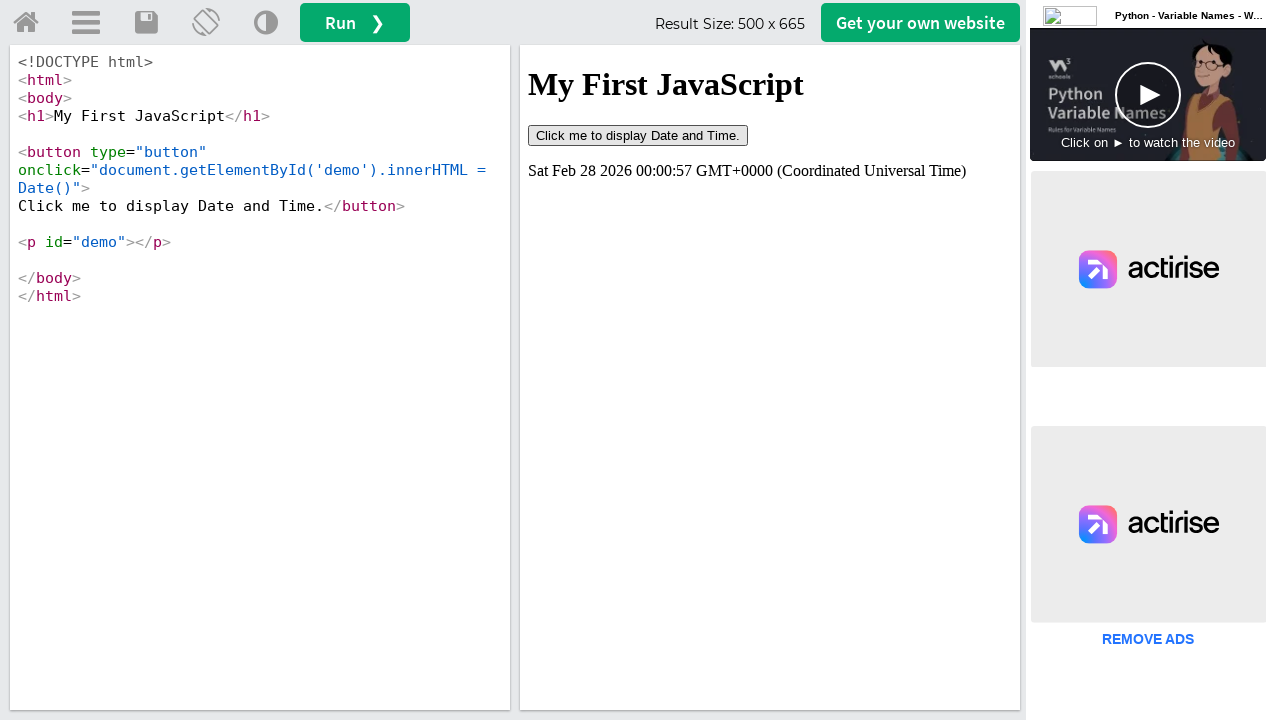

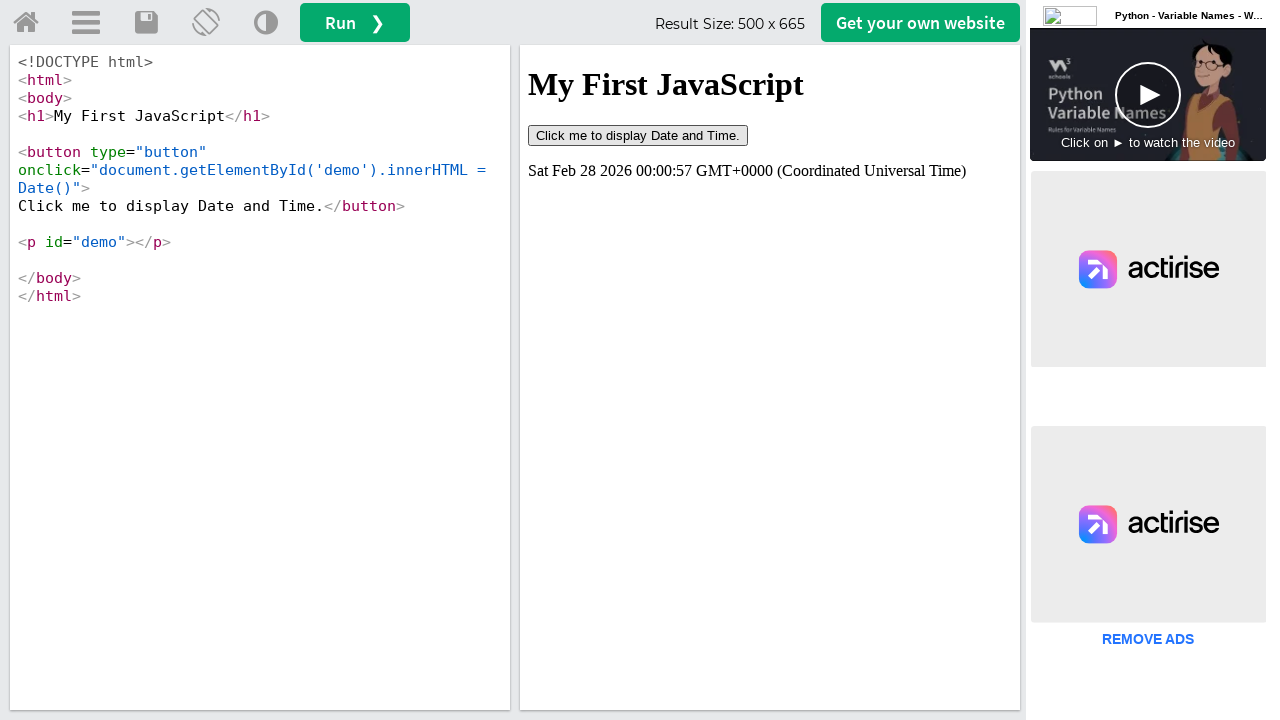